Tests alert popup functionality by entering a name, clicking the alert button, and accepting the JavaScript alert dialog

Starting URL: https://rahulshettyacademy.com/AutomationPractice/

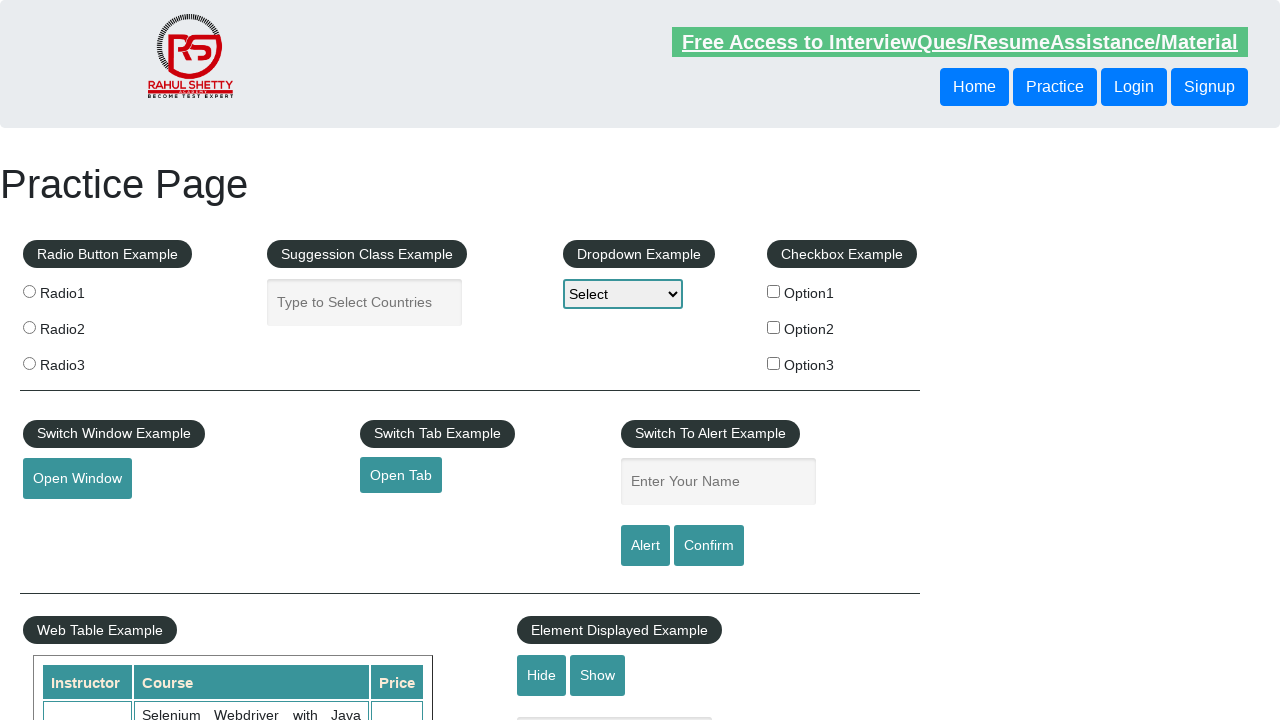

Filled name input field with 'Abhinav' on #name
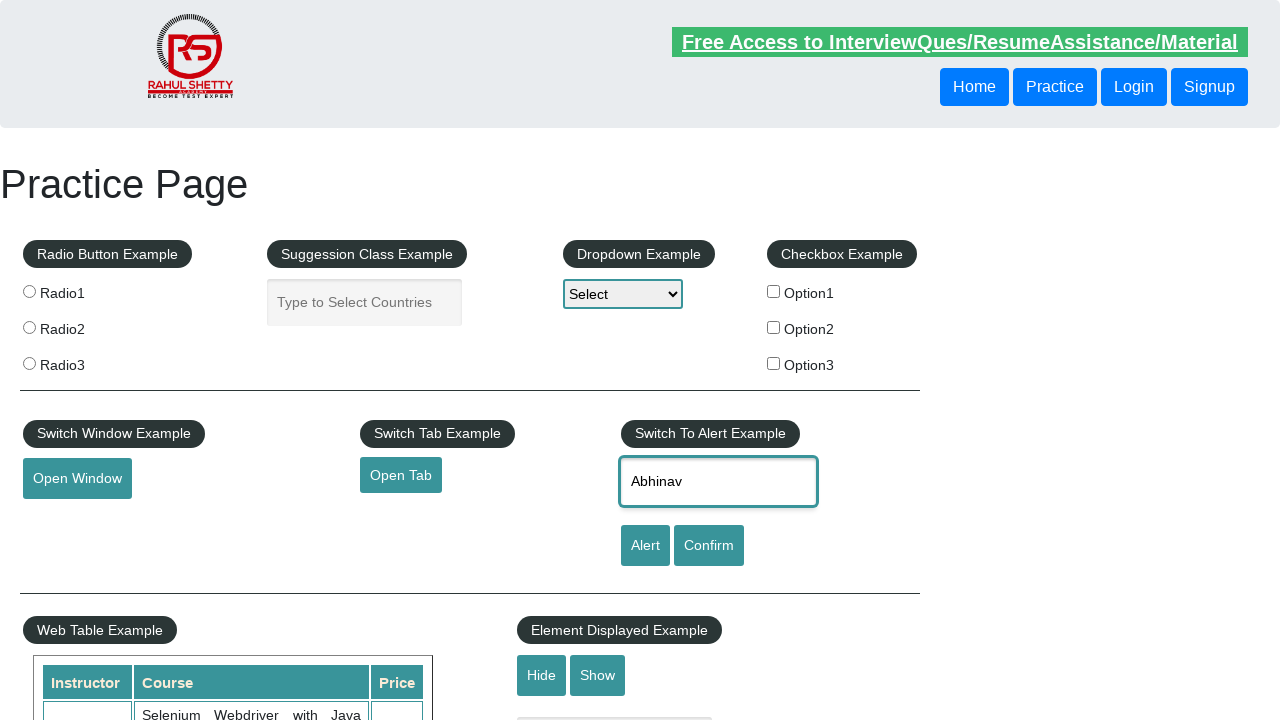

Clicked alert button to trigger JavaScript alert at (645, 546) on #alertbtn
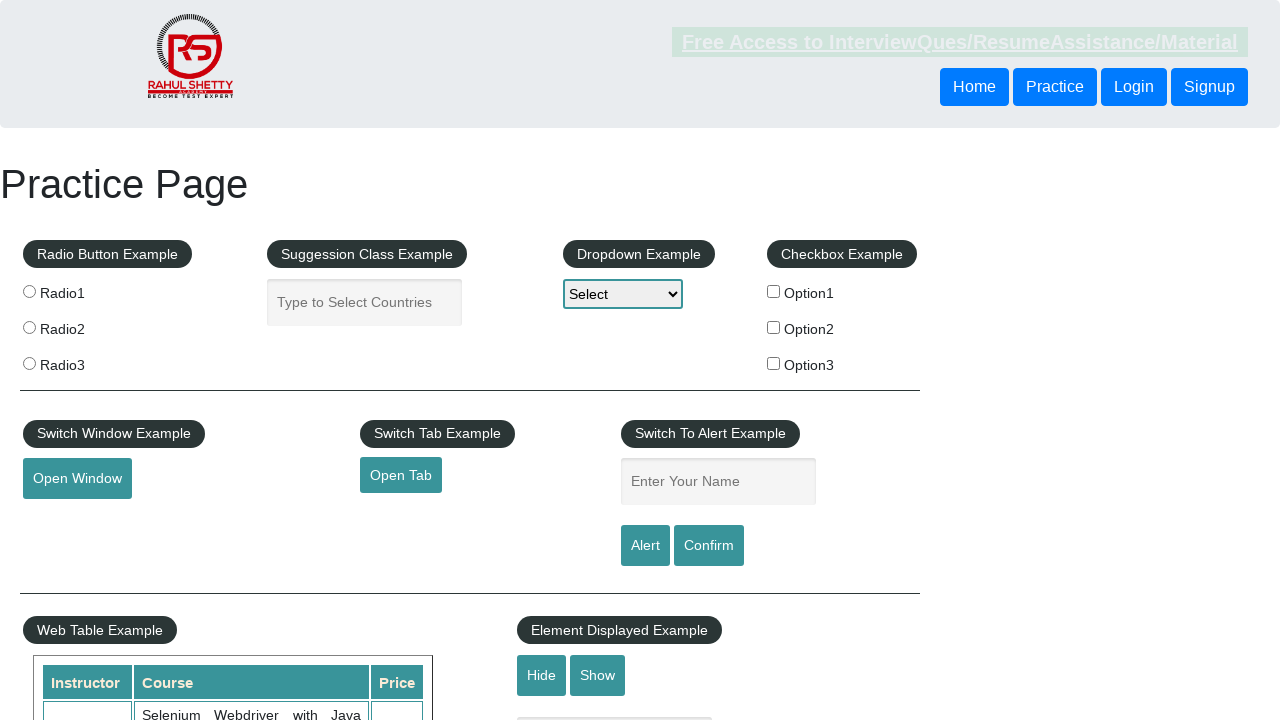

Set up dialog handler to accept alerts
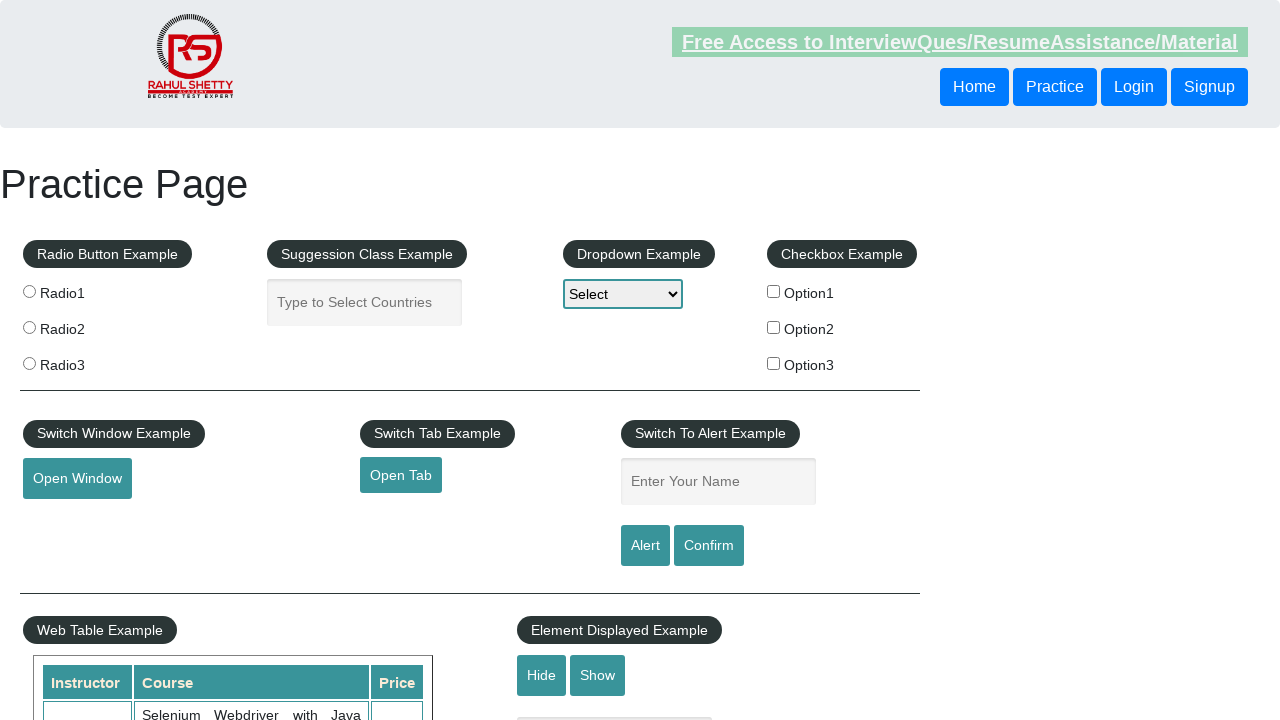

Registered dialog handler that verifies 'Abhinav' in alert message and accepts it
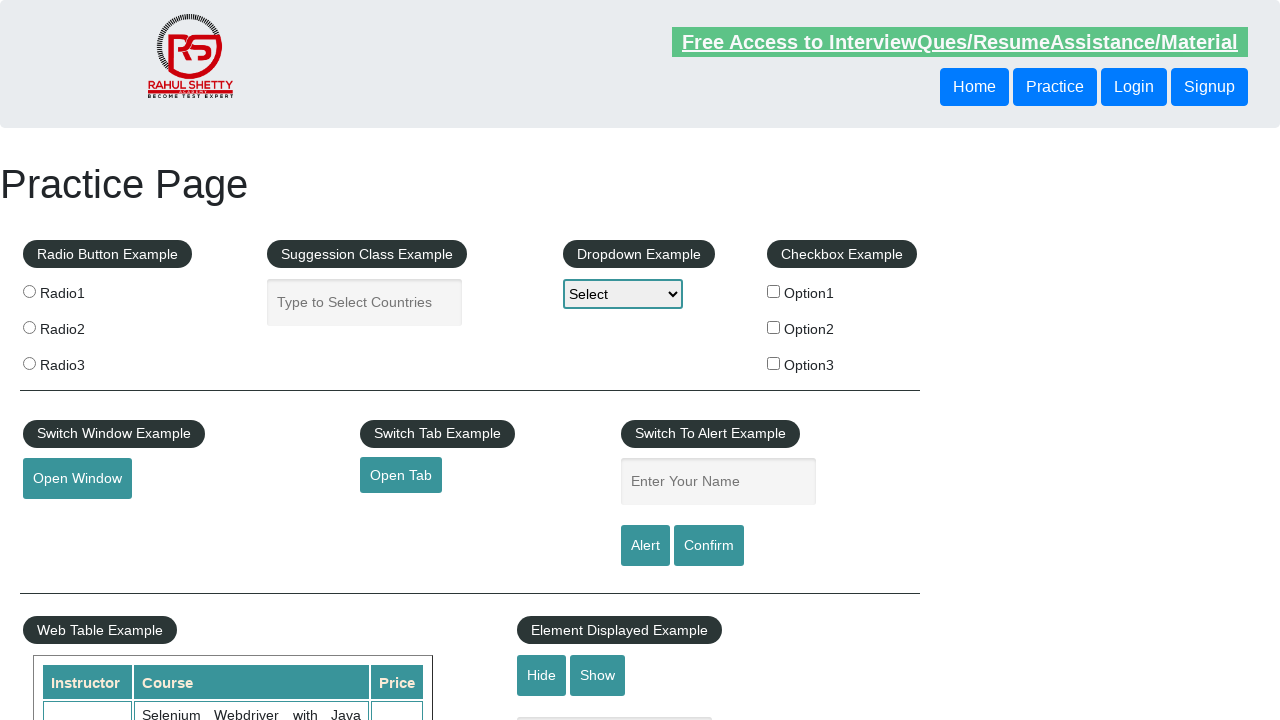

Clicked alert button again to trigger dialog with handler at (645, 546) on #alertbtn
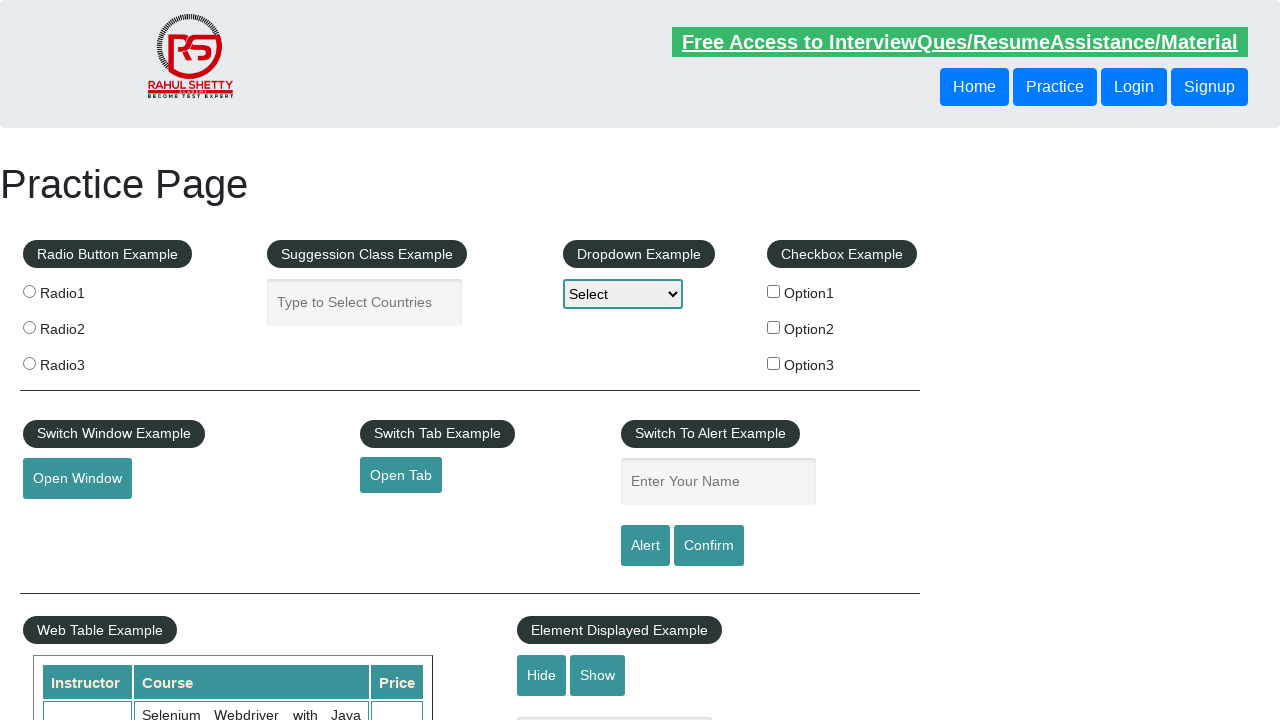

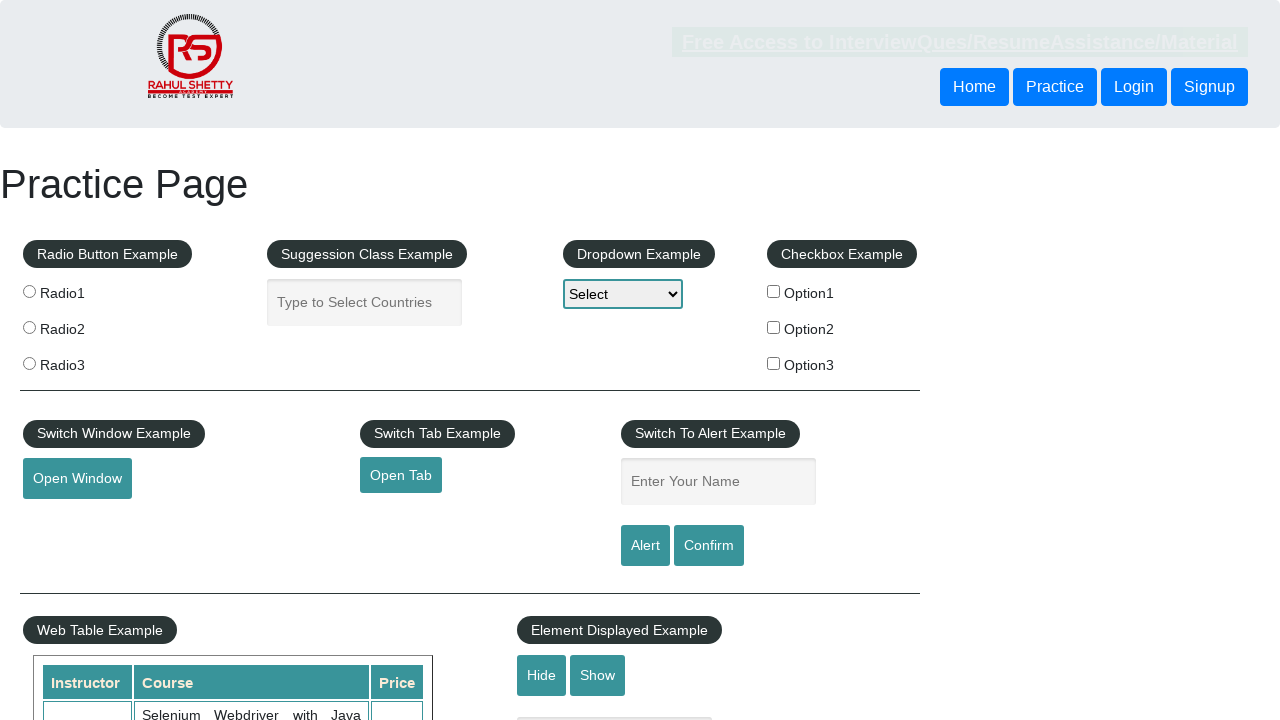